Tests dynamic controls by clicking Remove button, verifying "It's gone!" message, clicking Add button, and verifying "It's back!" message using implicit waits

Starting URL: https://the-internet.herokuapp.com/dynamic_controls

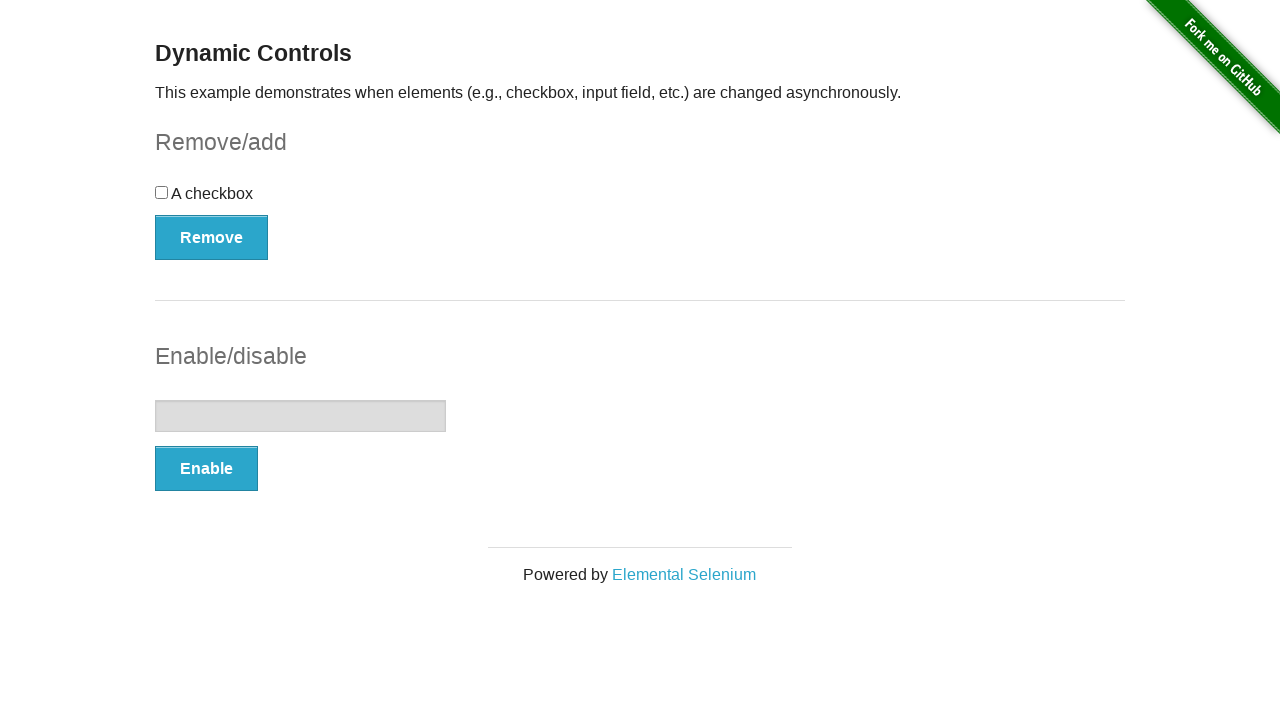

Clicked Remove button to trigger dynamic control removal at (212, 237) on xpath=//button[text()='Remove']
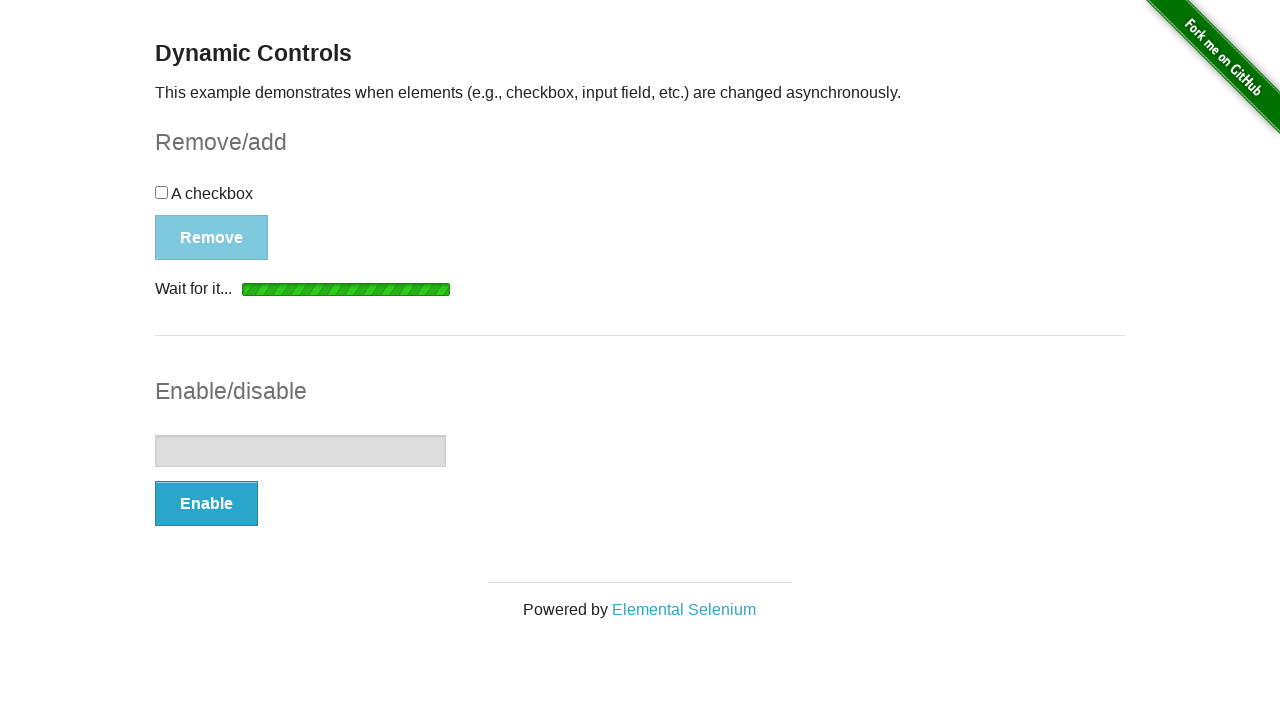

Verified 'It's gone!' message is displayed after removing control
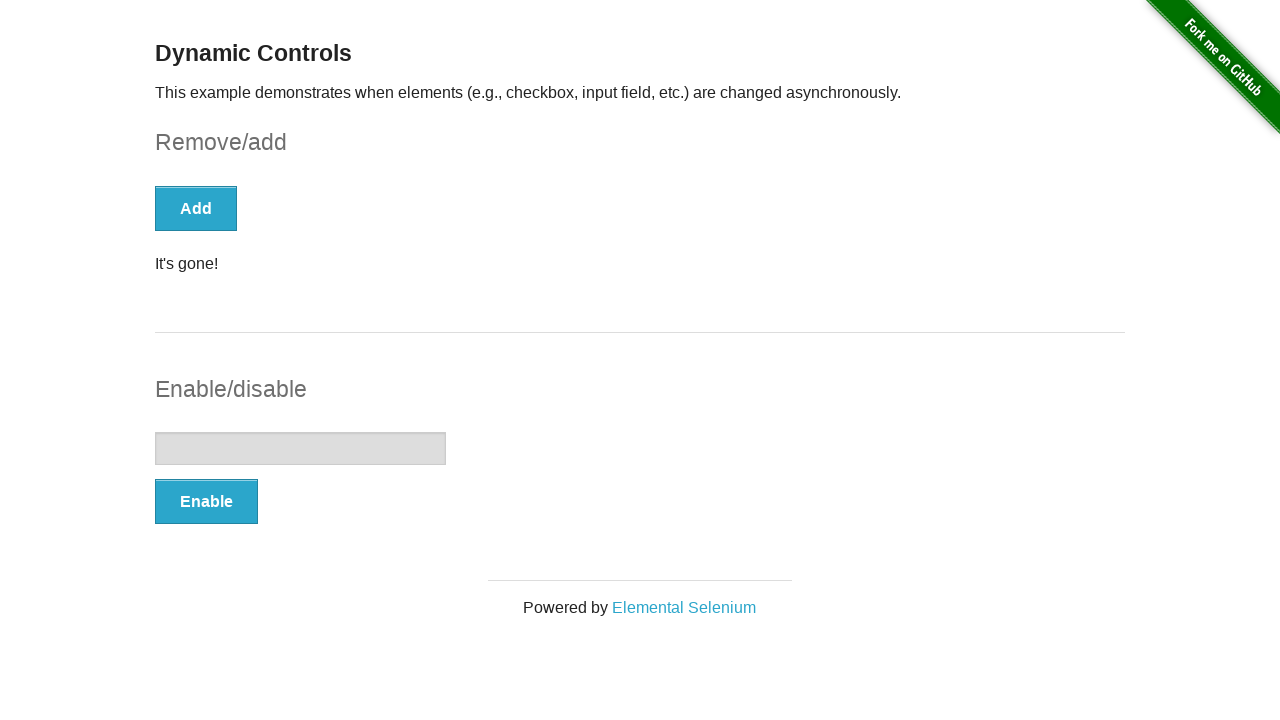

Clicked Add button to restore dynamic control at (196, 208) on xpath=//button[text()='Add']
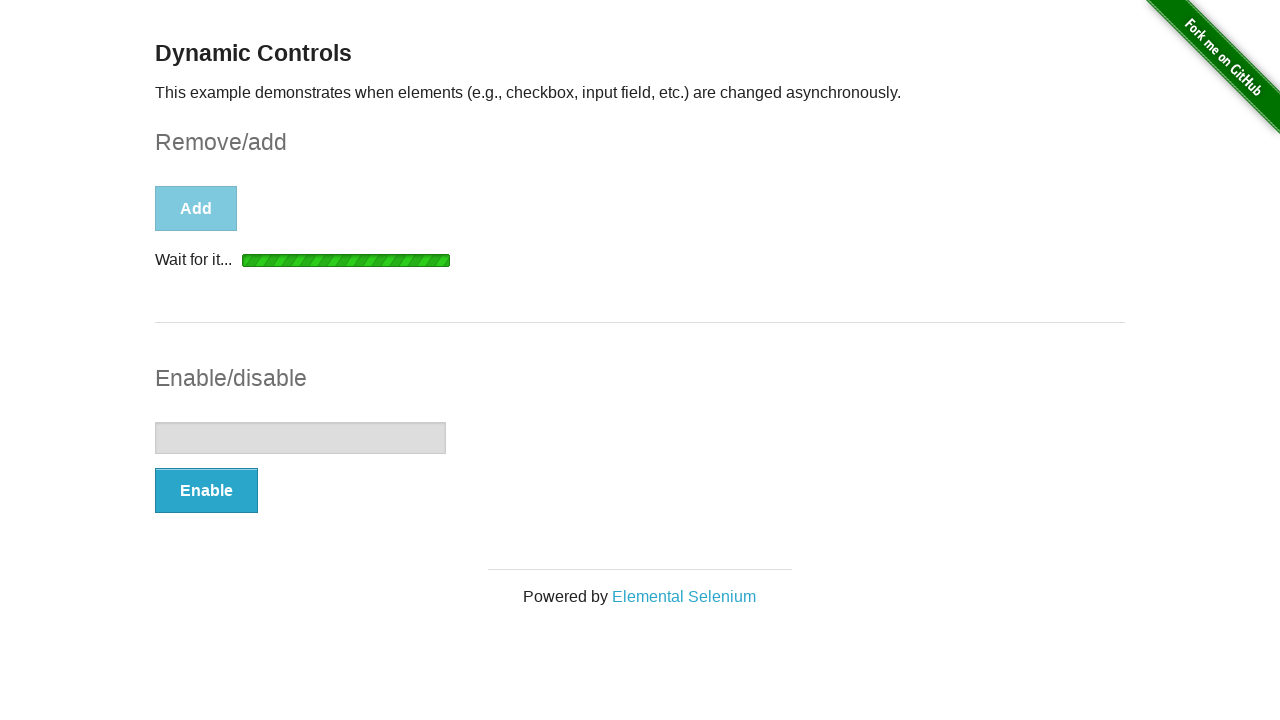

Verified 'It's back!' message is displayed after adding control
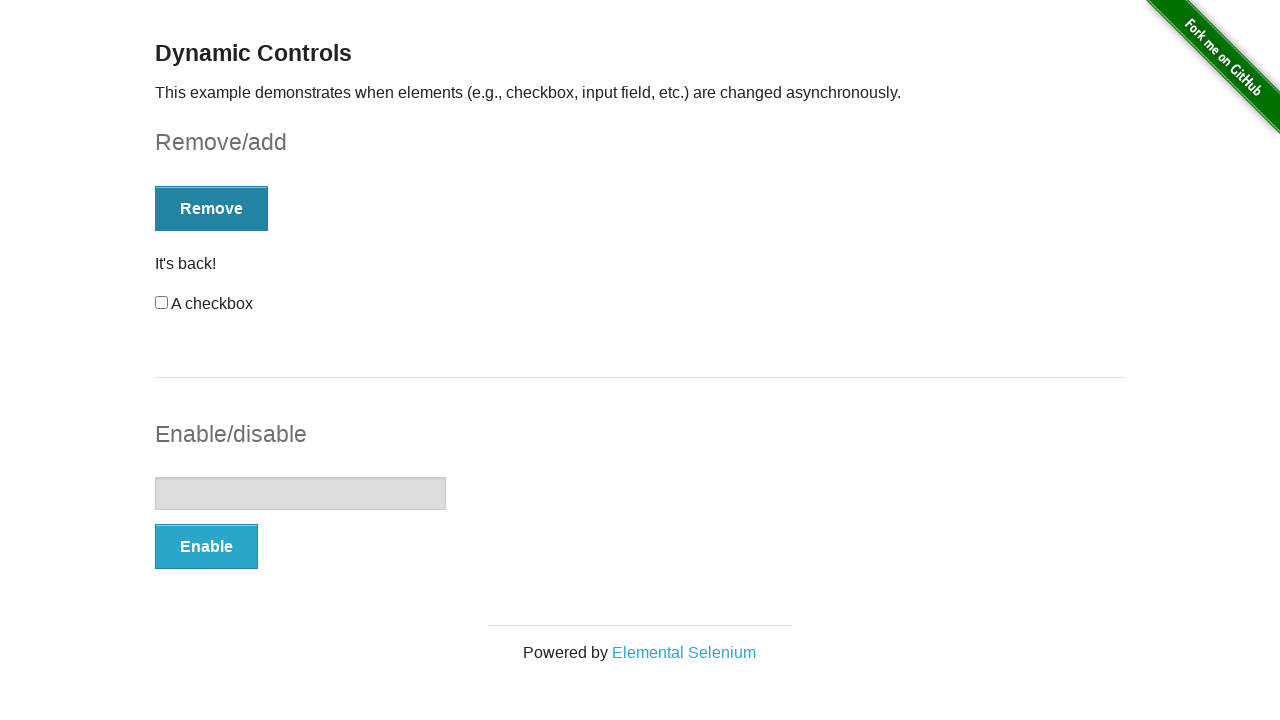

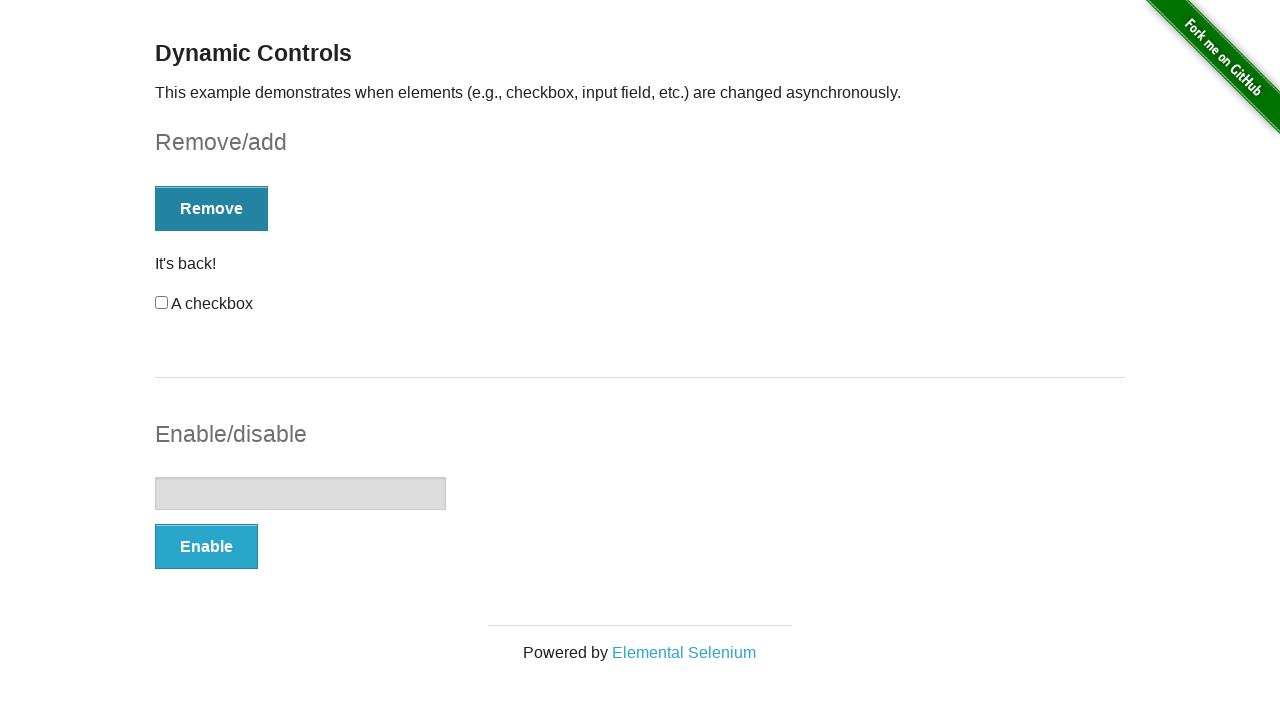